Tests checkbox selection by clicking on two checkboxes and verifying they become selected

Starting URL: https://rahulshettyacademy.com/AutomationPractice/

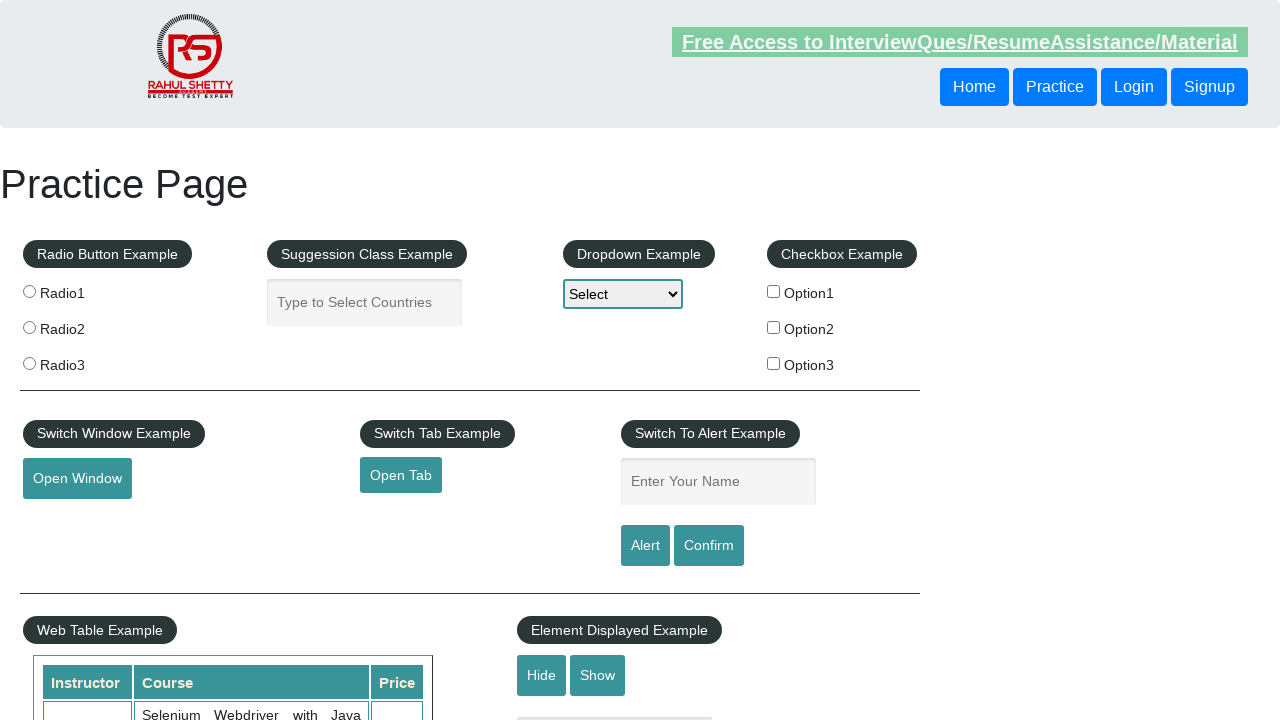

Verified checkbox 1 is not initially selected
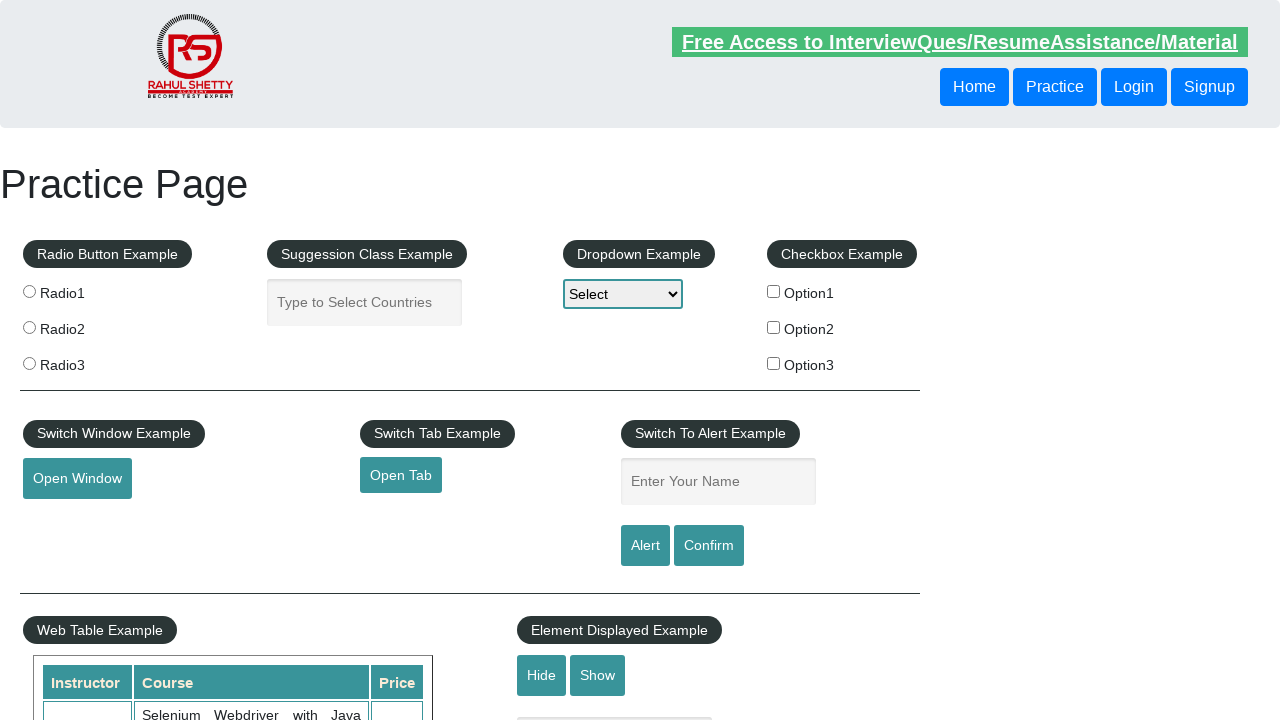

Clicked checkbox 1 at (774, 291) on #checkBoxOption1
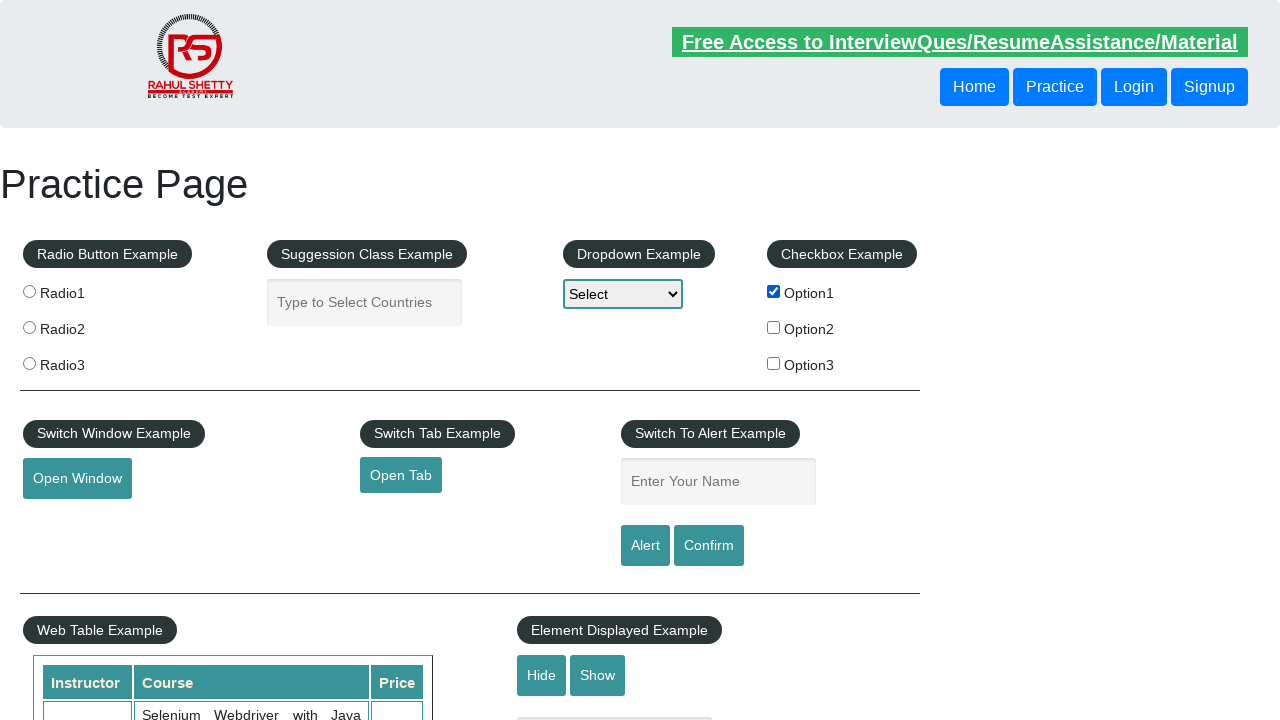

Clicked checkbox 2 at (774, 327) on #checkBoxOption2
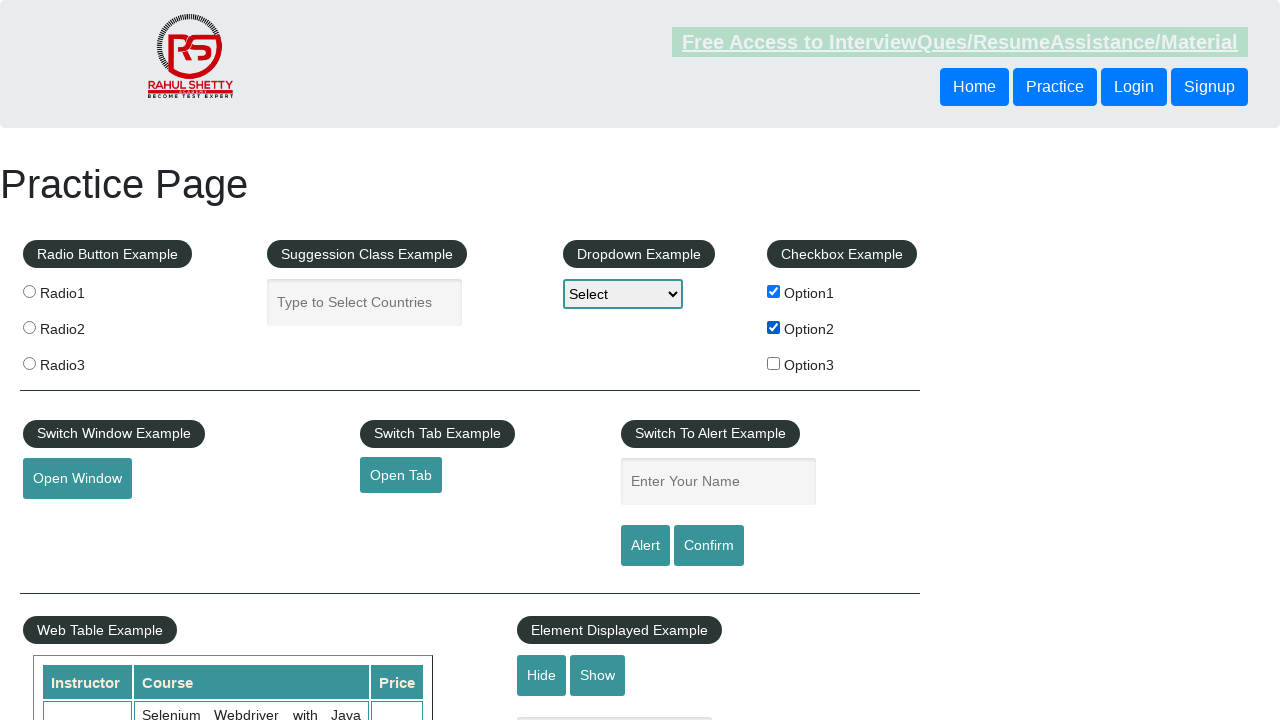

Verified checkbox 1 is selected
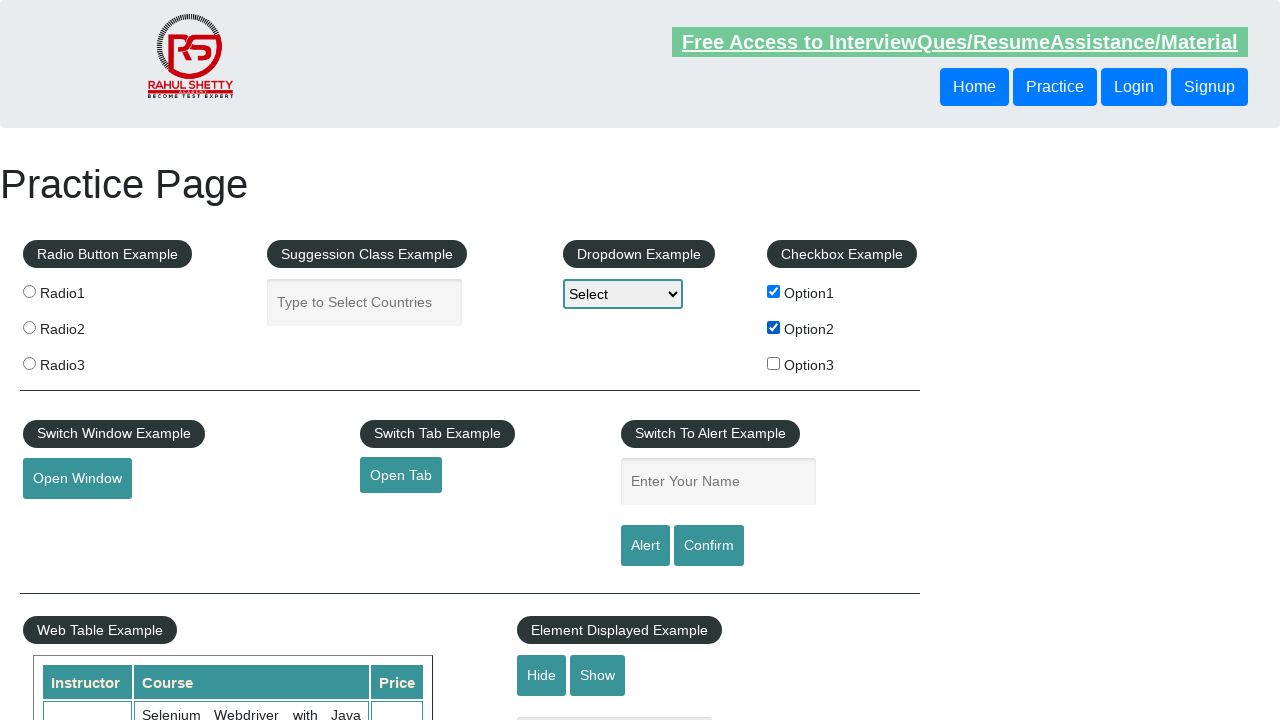

Verified checkbox 2 is selected
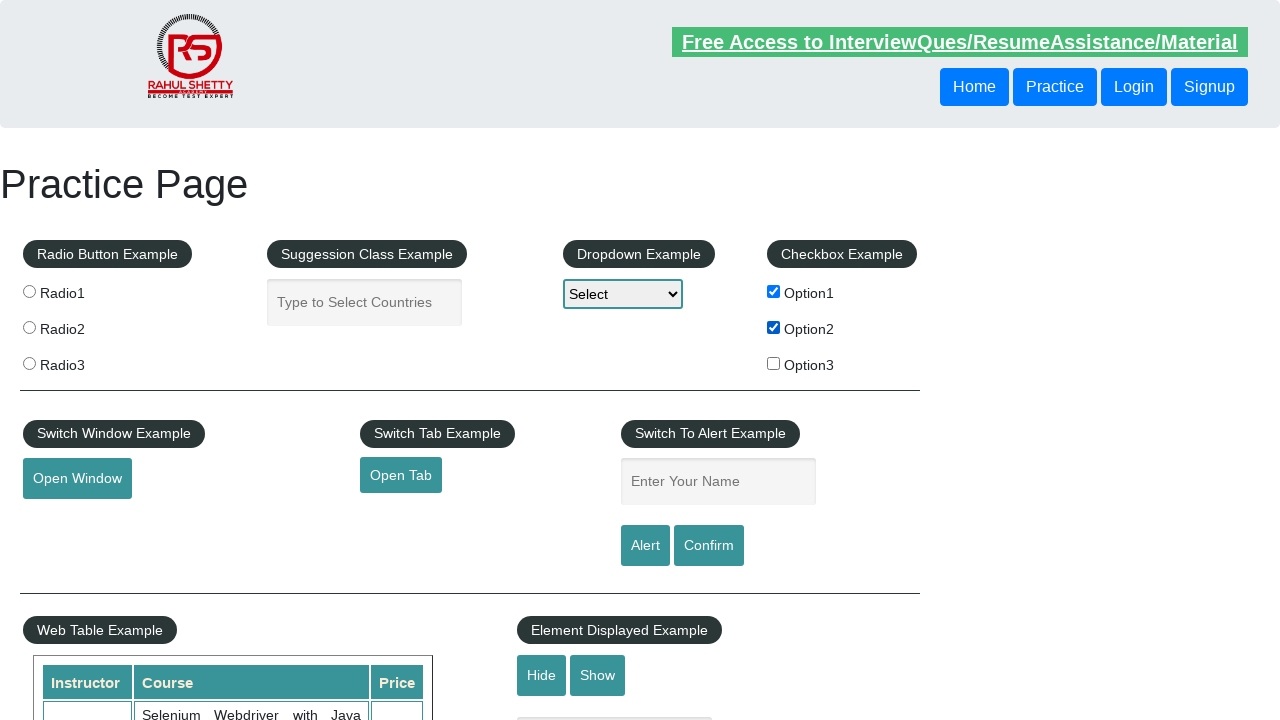

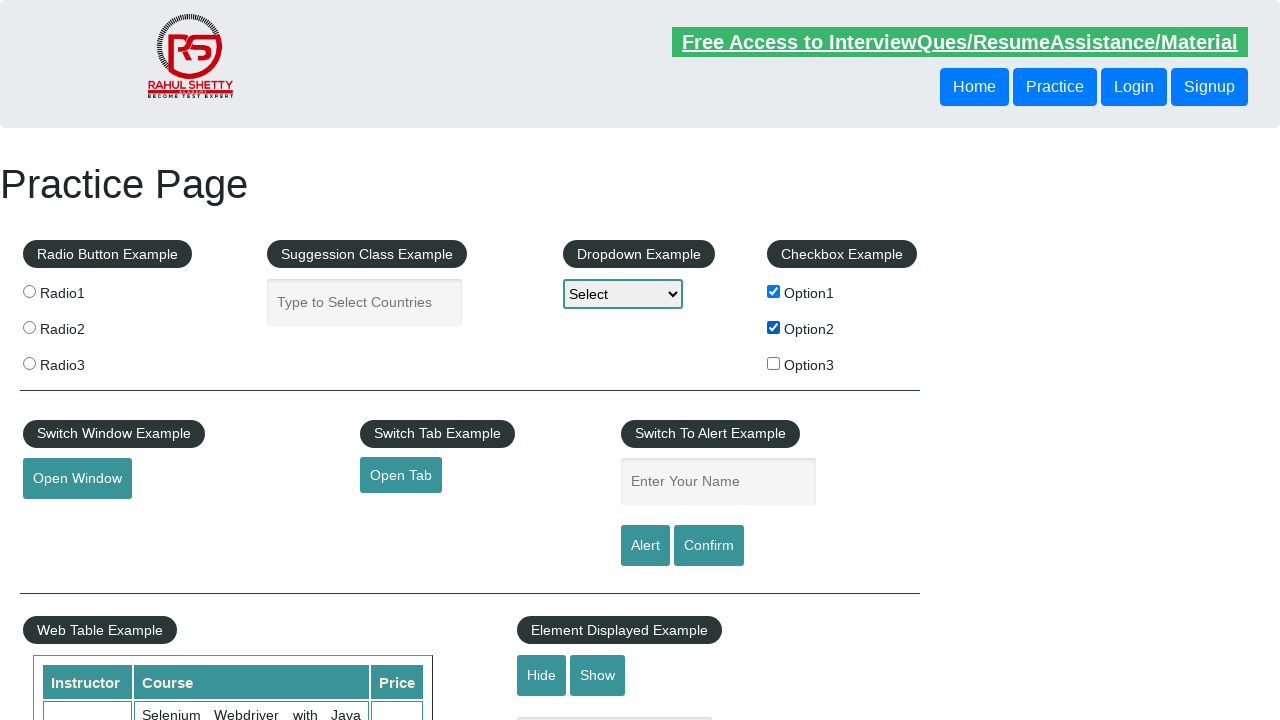